Tests the TodoMVC application by creating a new todo item, then double-clicking to edit it and updating the text

Starting URL: https://demo.playwright.dev/todomvc/#/

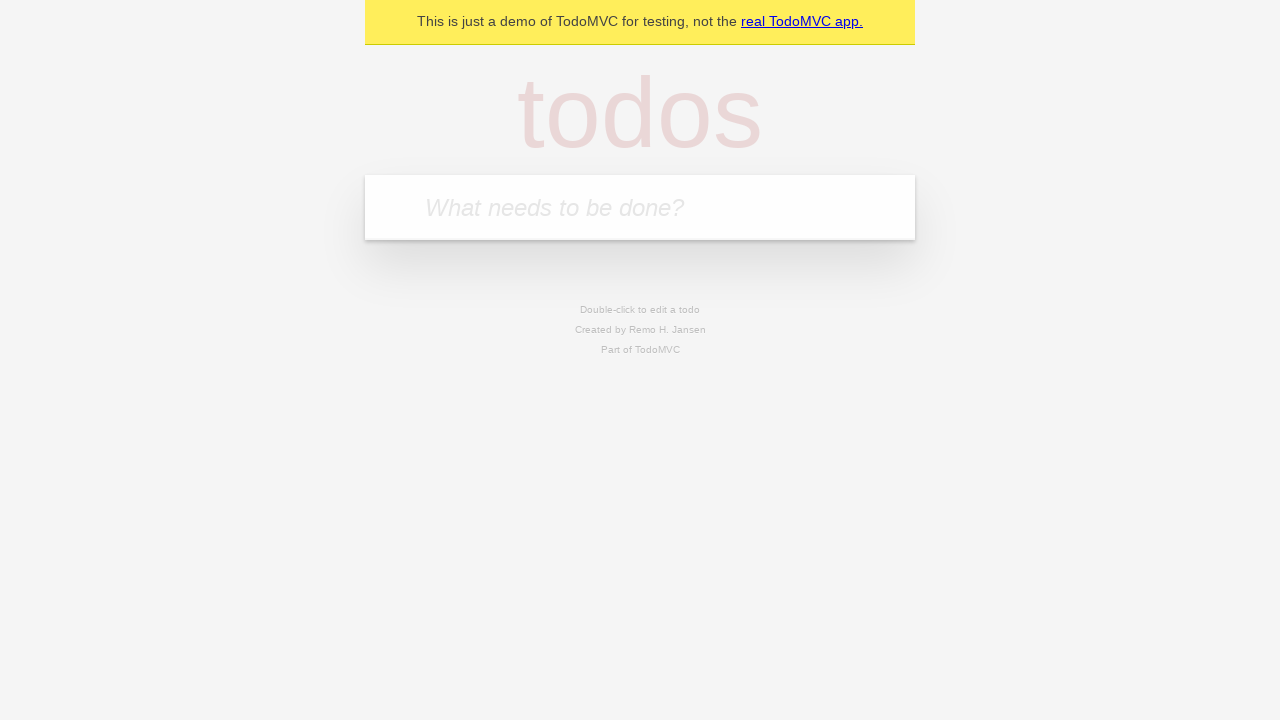

Clicked on the todo input field at (640, 207) on internal:attr=[placeholder="What needs to be done?"i]
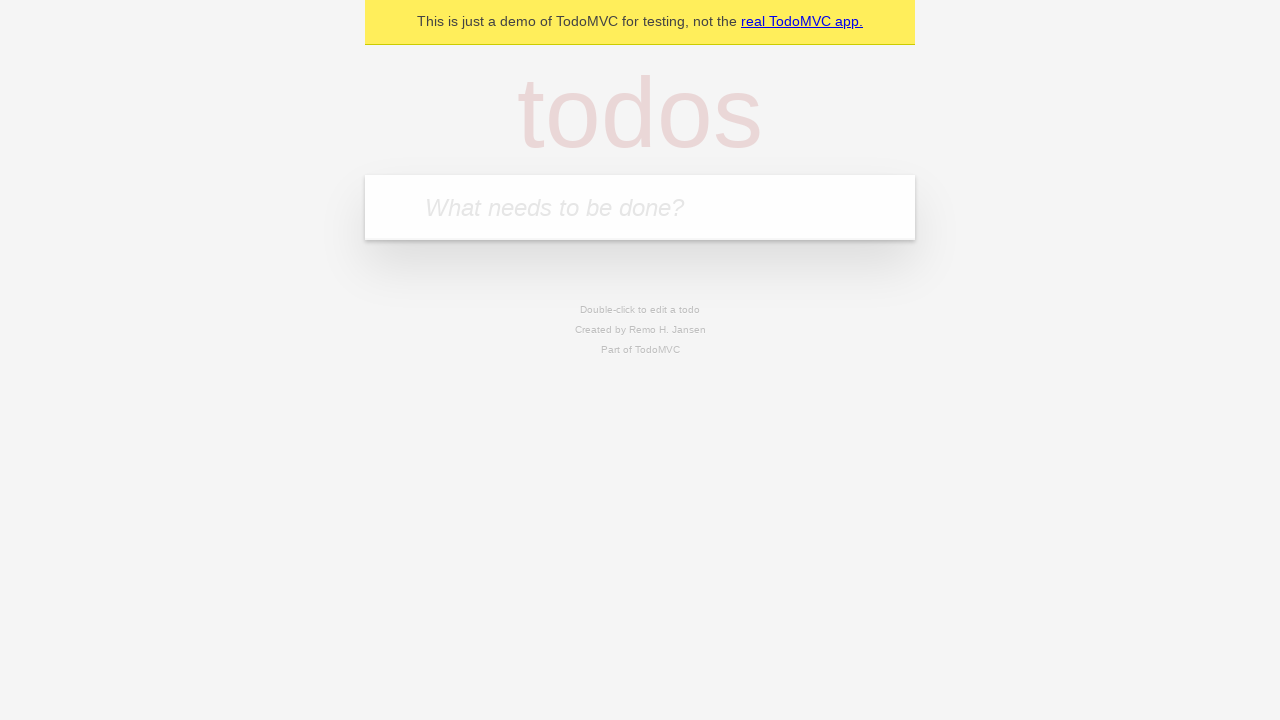

Filled todo input field with '123' on internal:attr=[placeholder="What needs to be done?"i]
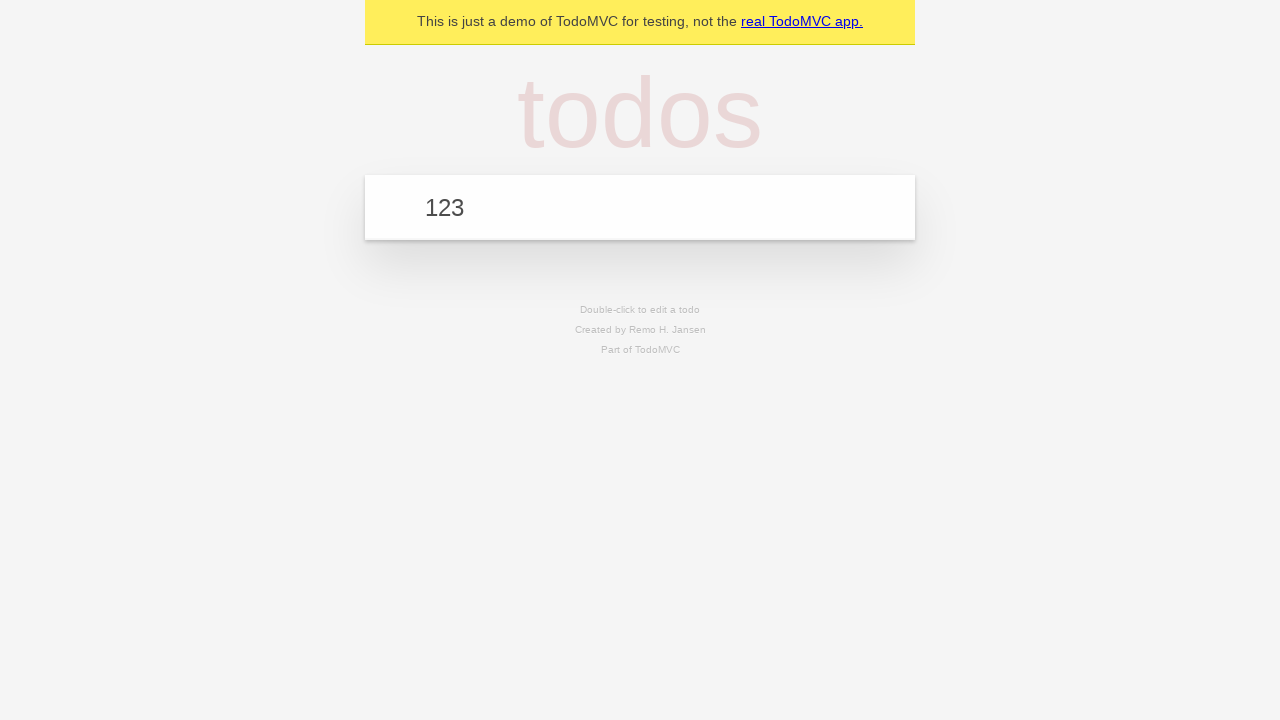

Pressed Enter to add the todo item on internal:attr=[placeholder="What needs to be done?"i]
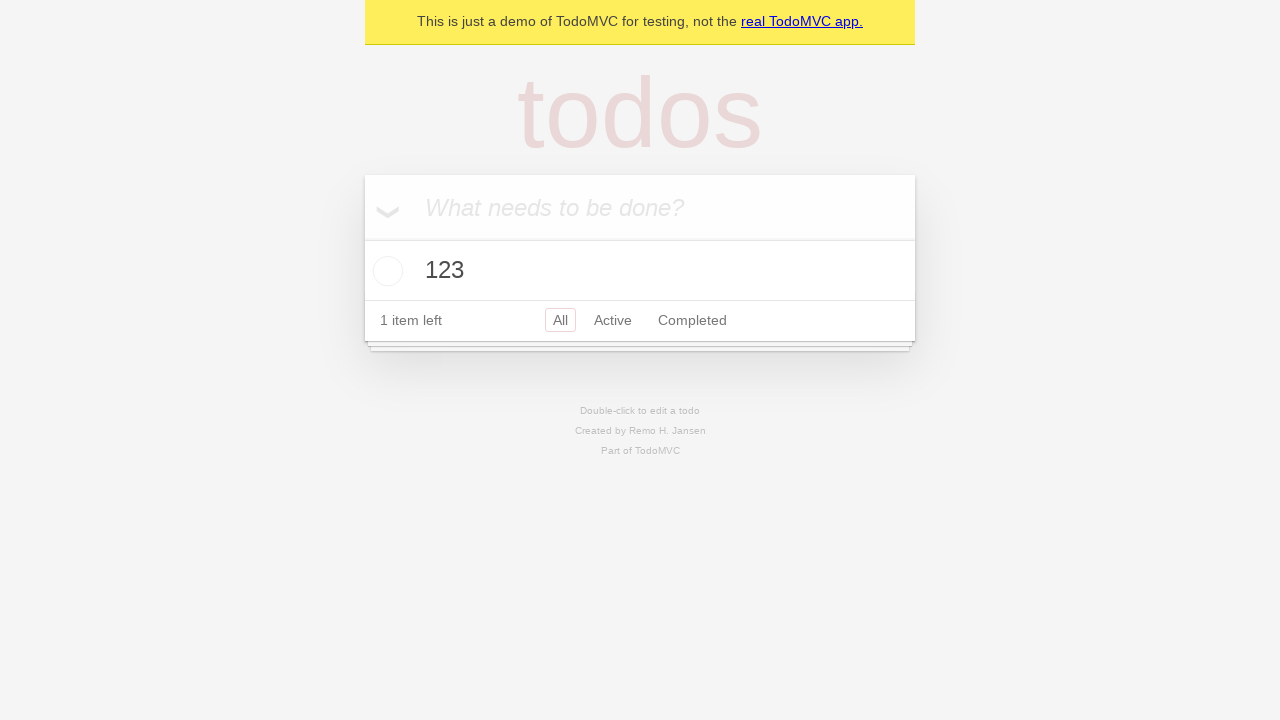

Double-clicked on the todo title to enter edit mode at (640, 271) on internal:testid=[data-testid="todo-title"s]
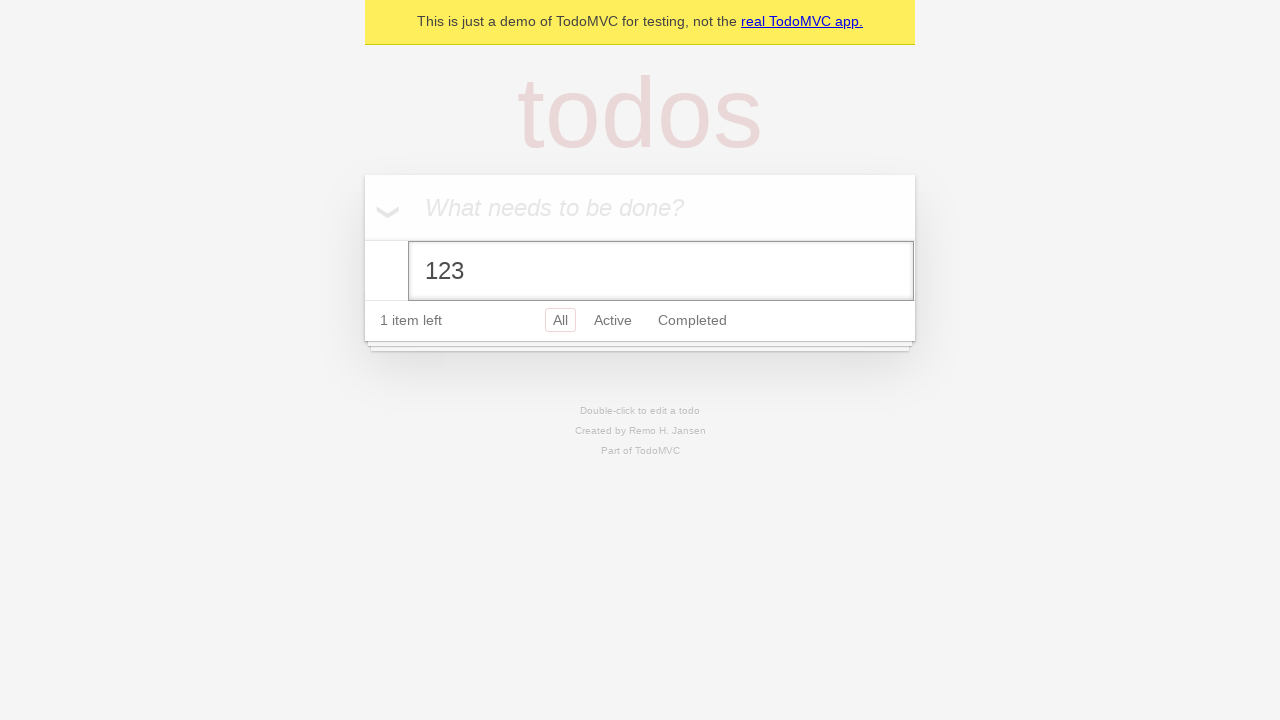

Updated todo text to '123456' on internal:label="Edit"i
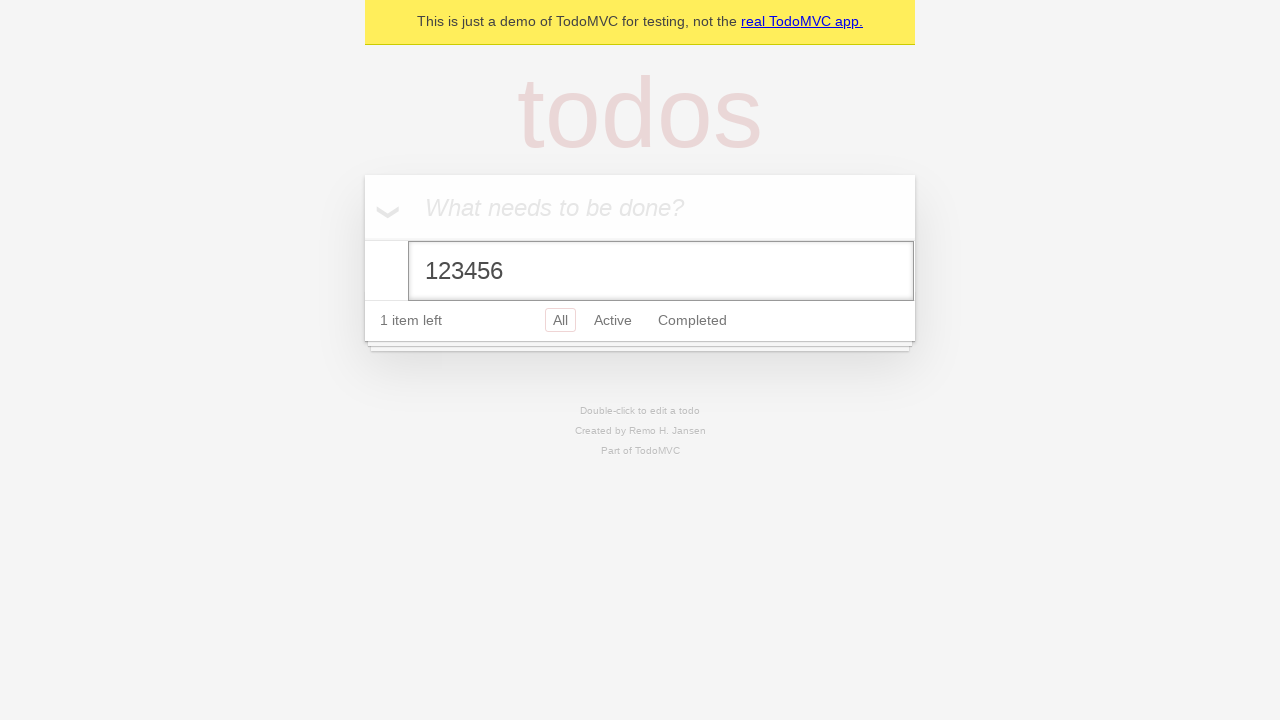

Pressed Enter to save the todo edit on internal:label="Edit"i
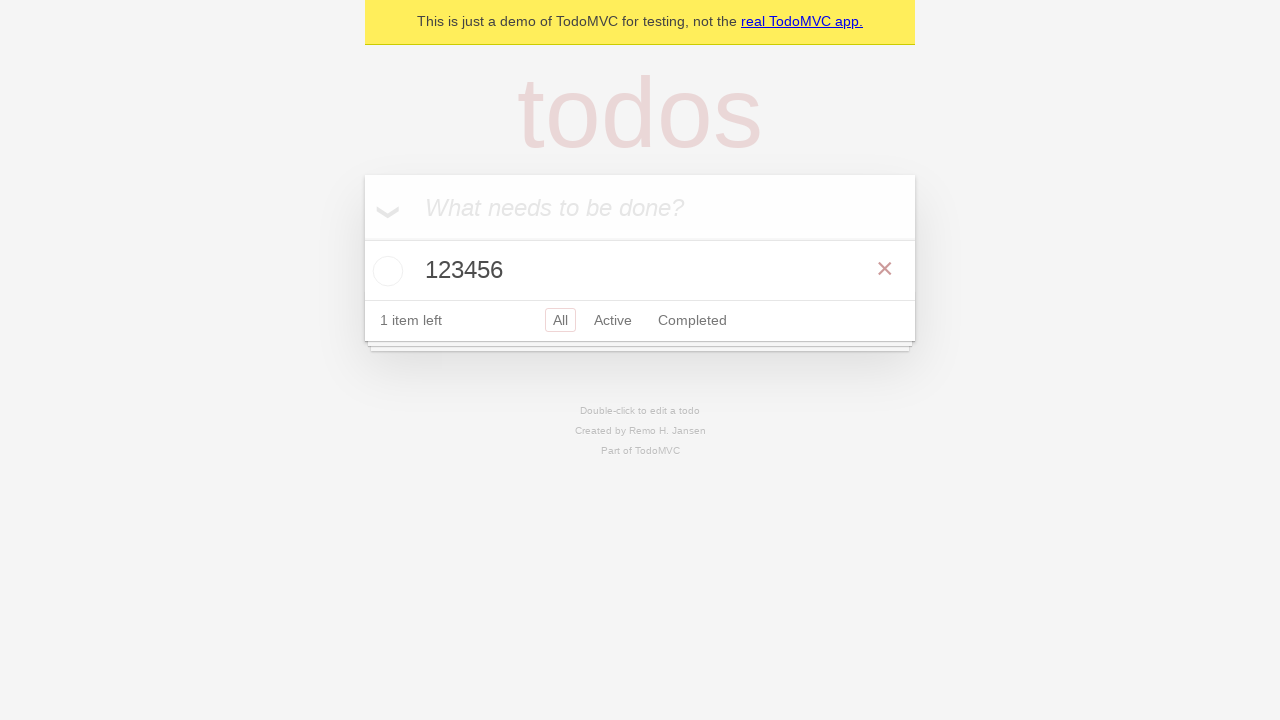

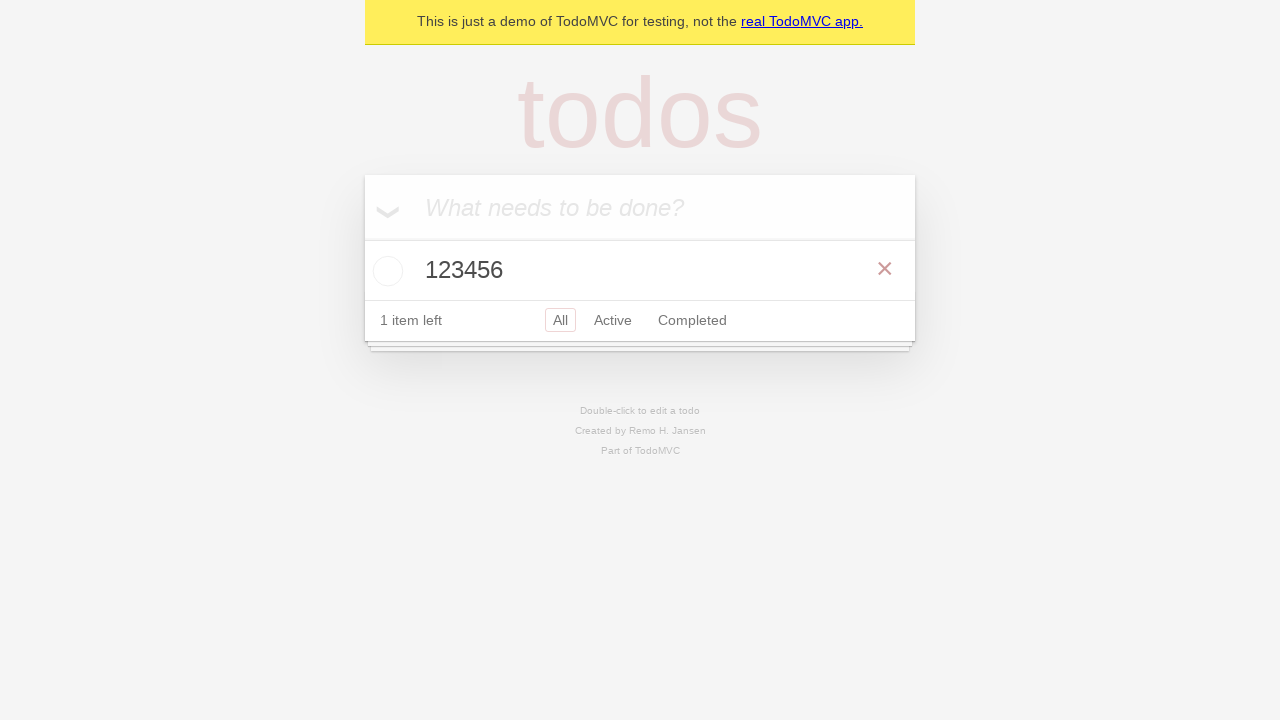